Navigates to the Rahul Shetty Academy client page and retrieves the page title

Starting URL: https://rahulshettyacademy.com/client

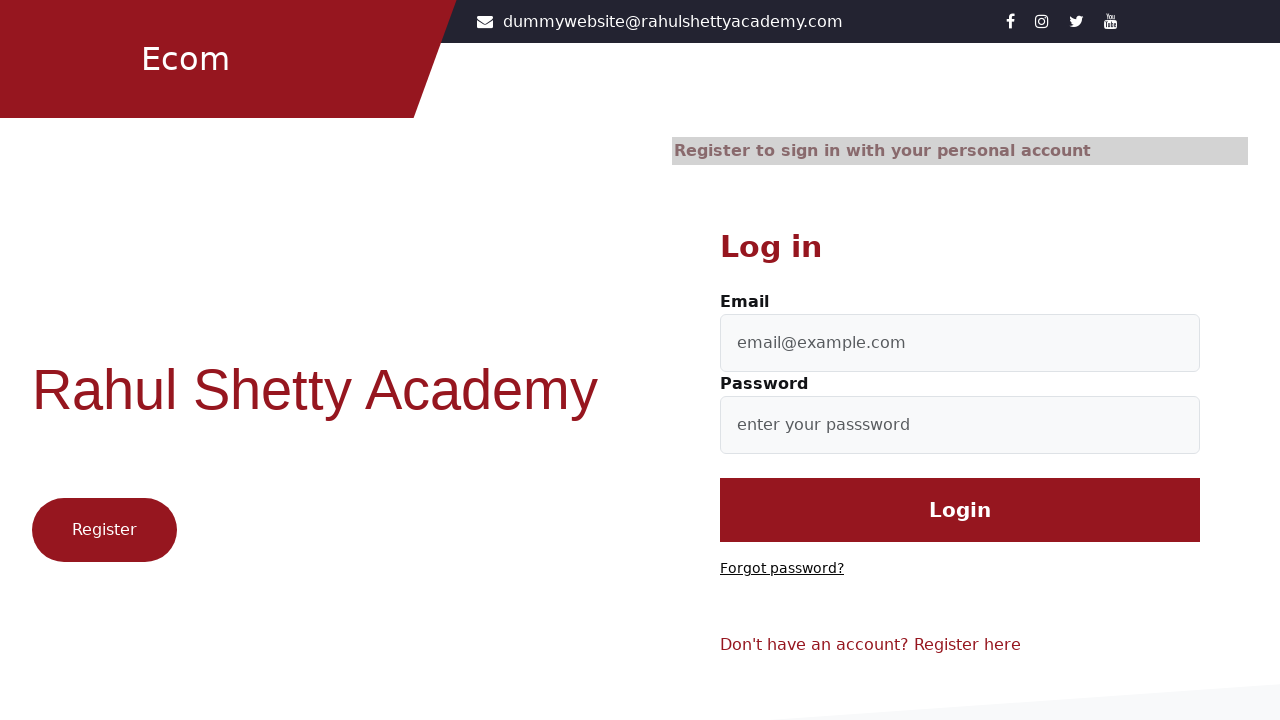

Retrieved page title
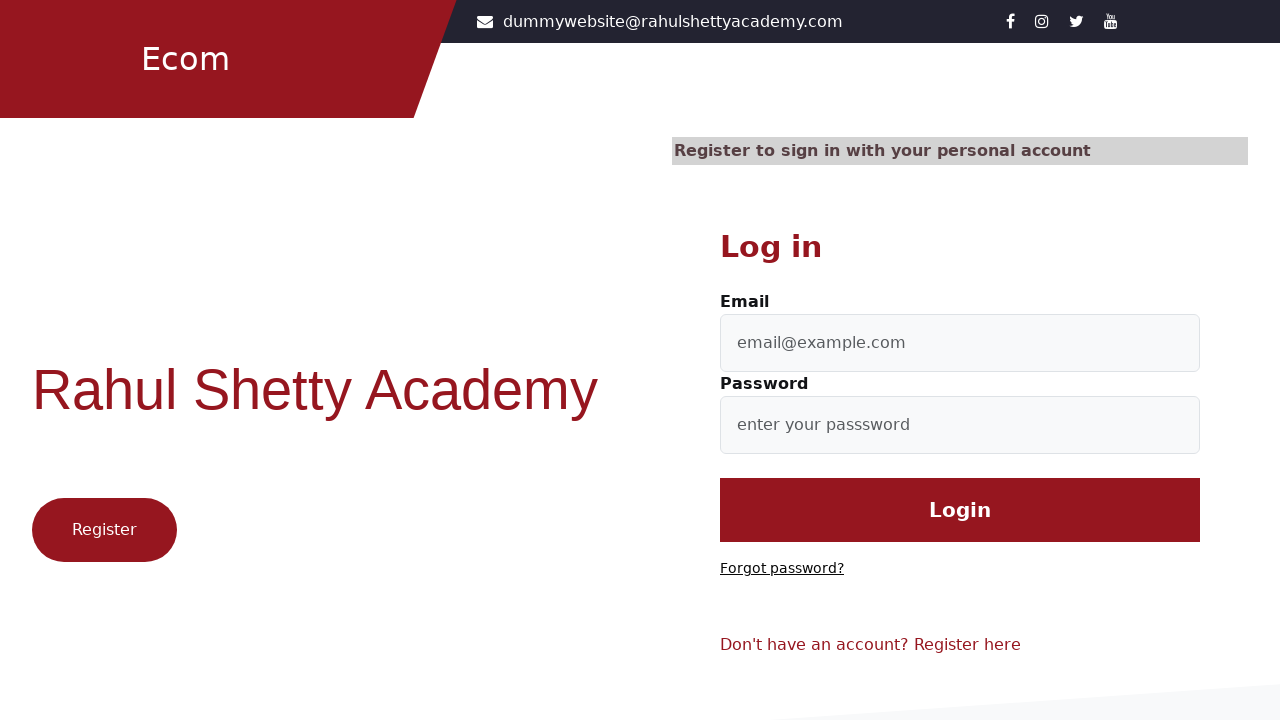

Printed page title to console
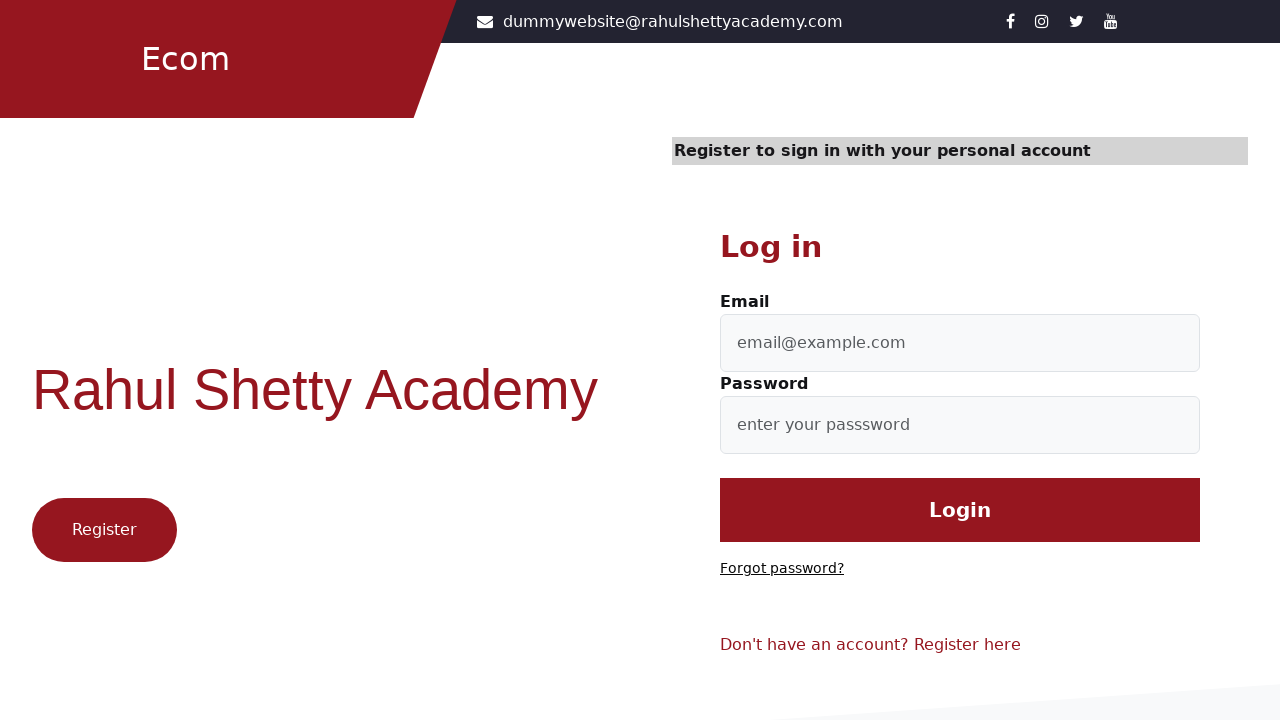

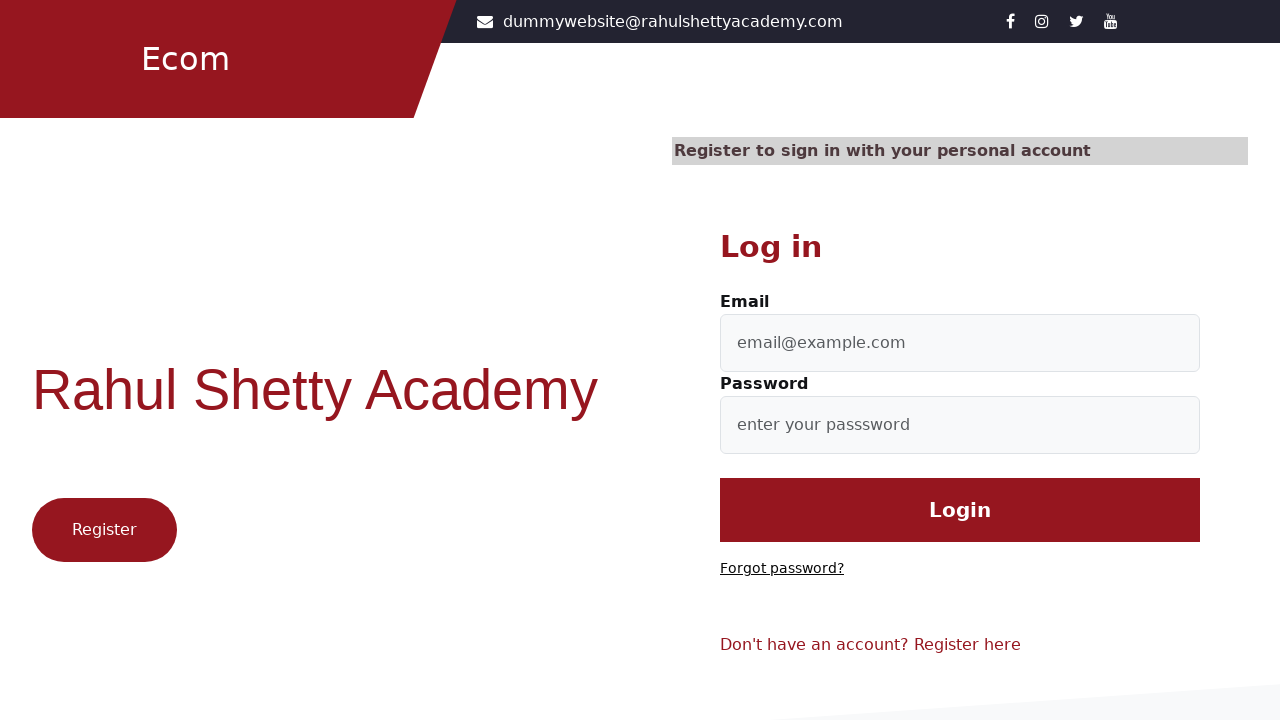